Navigates to the Wells Fargo homepage and maximizes the browser window

Starting URL: https://www.wellsfargo.com

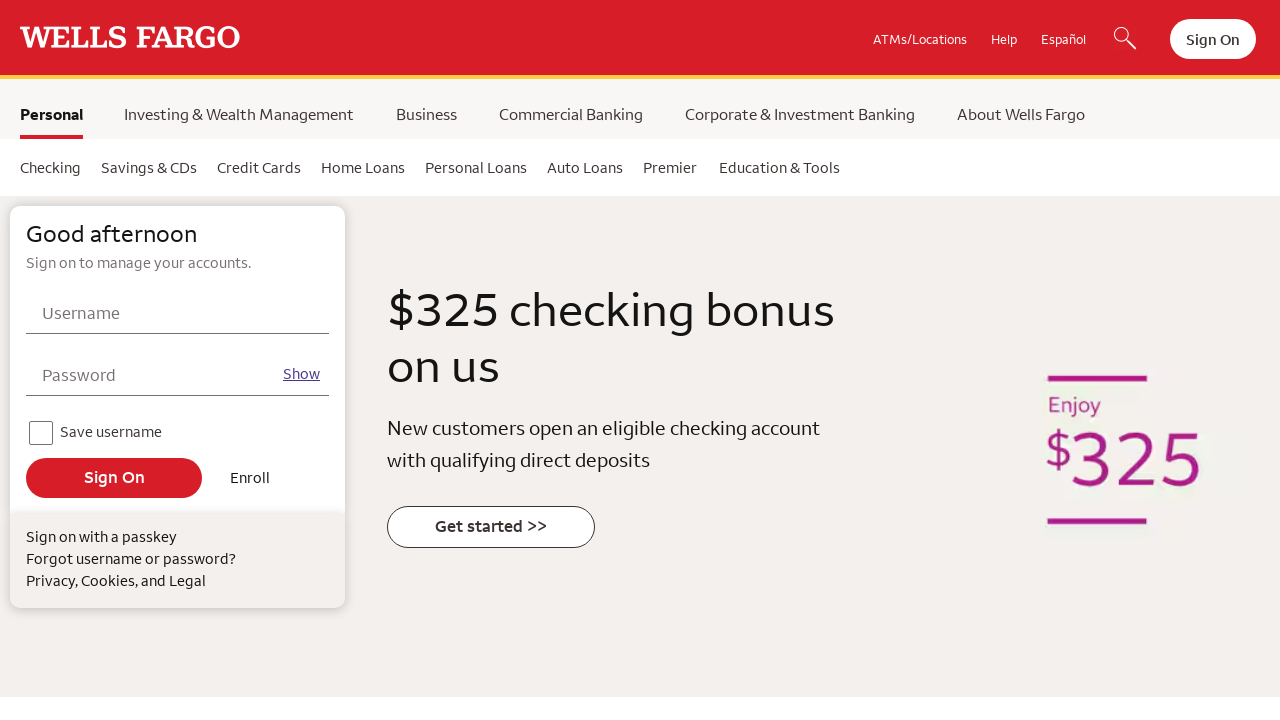

Navigated to Wells Fargo homepage
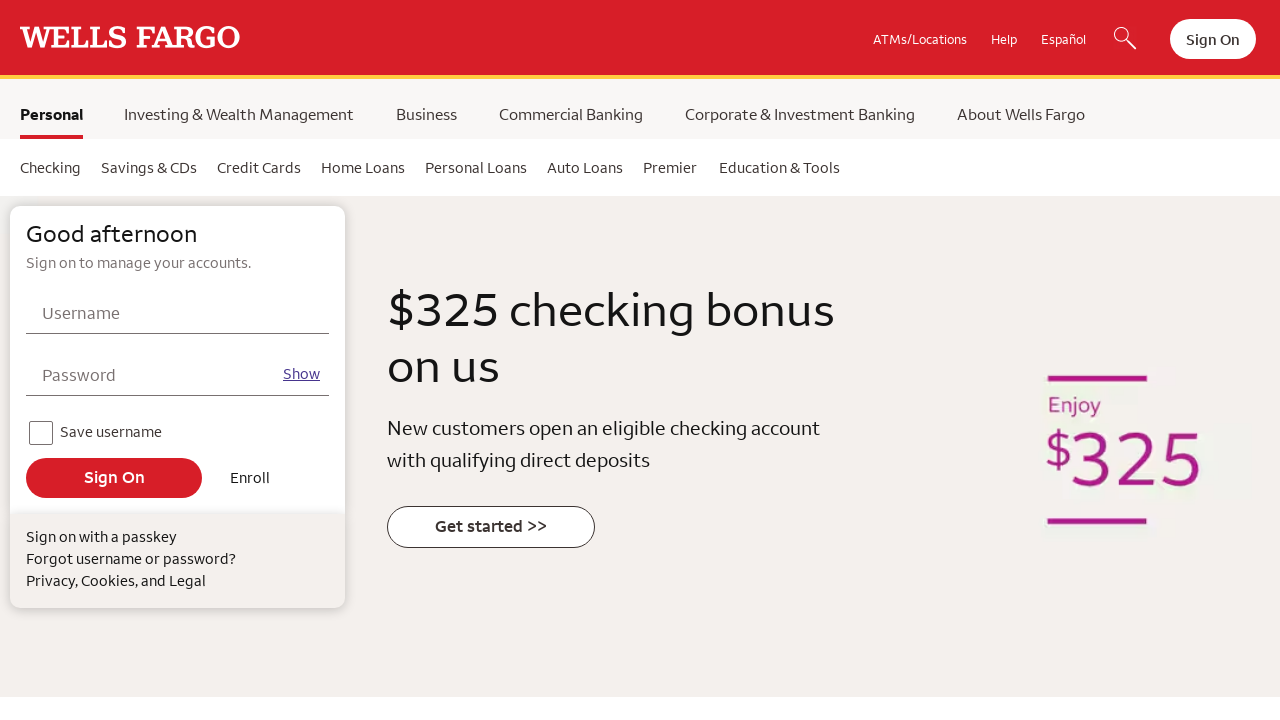

Maximized browser window to 1920x1080
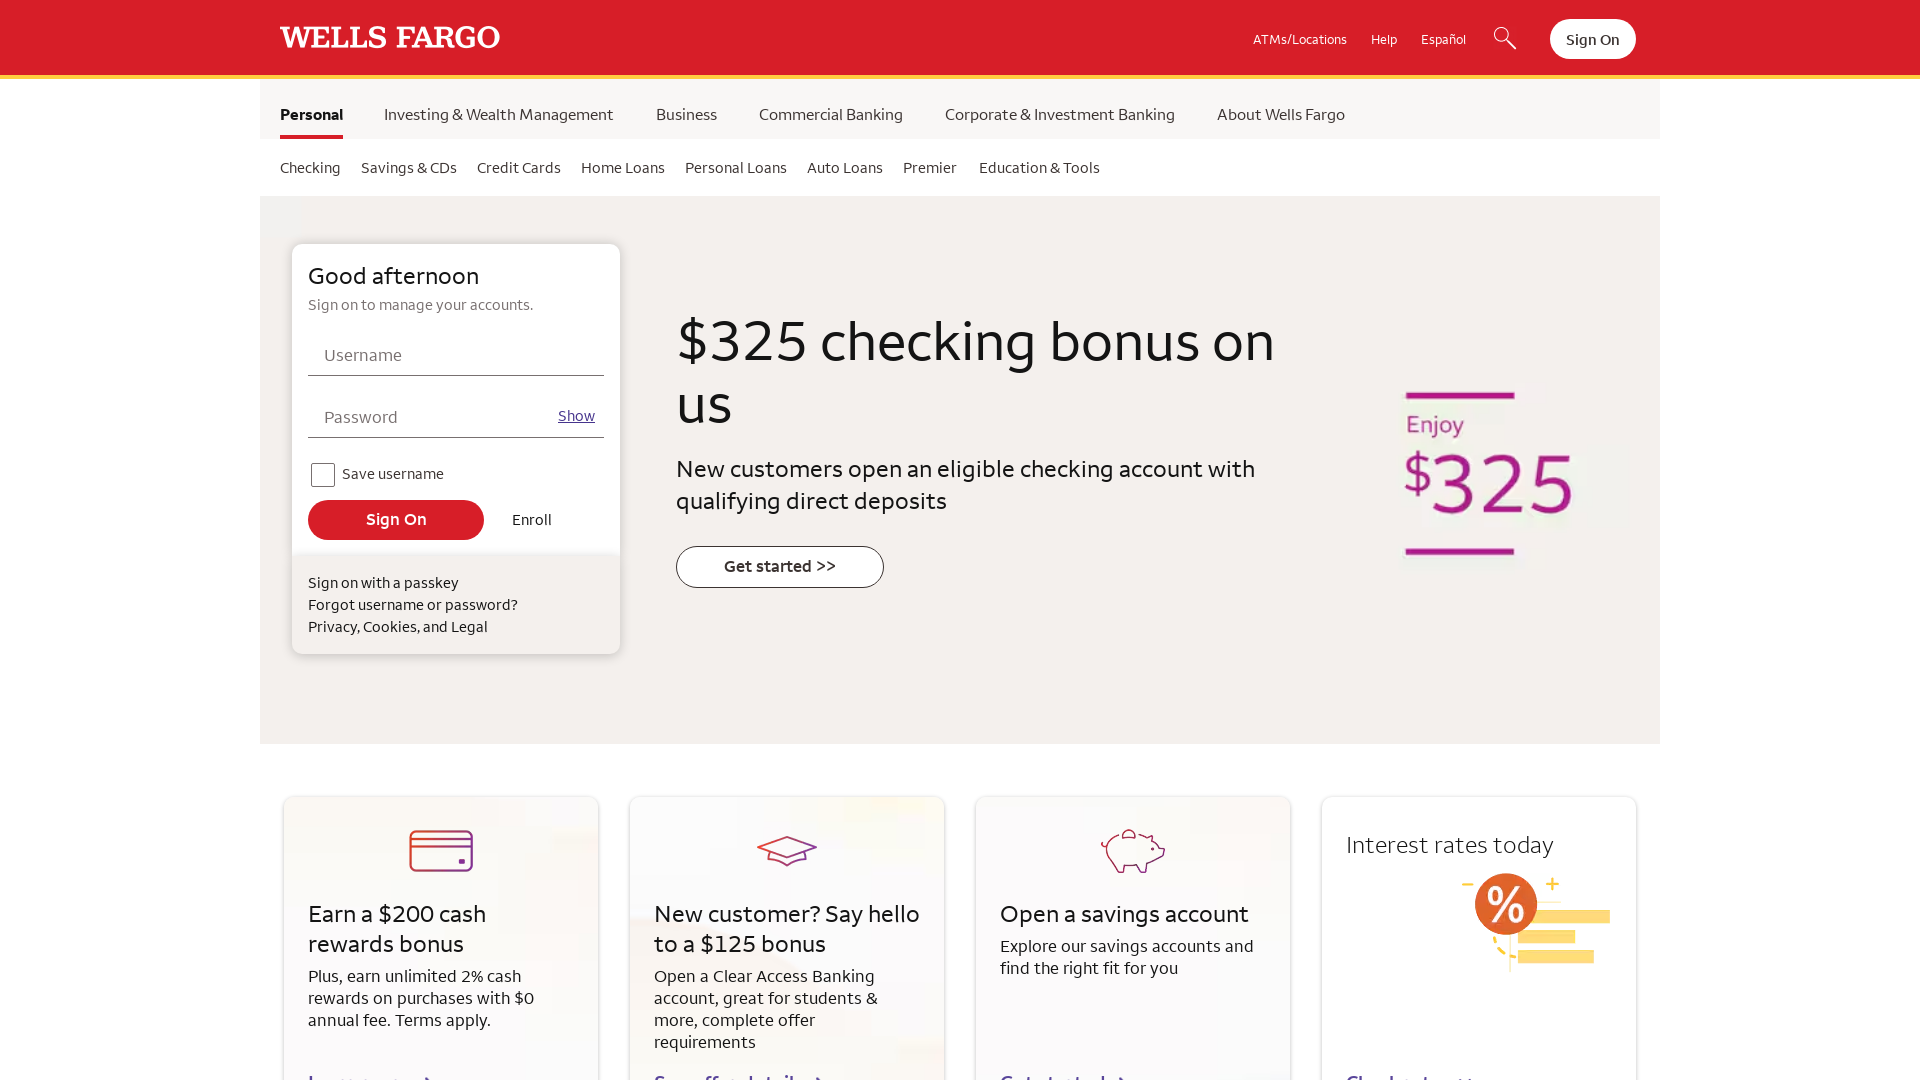

Waited for page to fully load (domcontentloaded state)
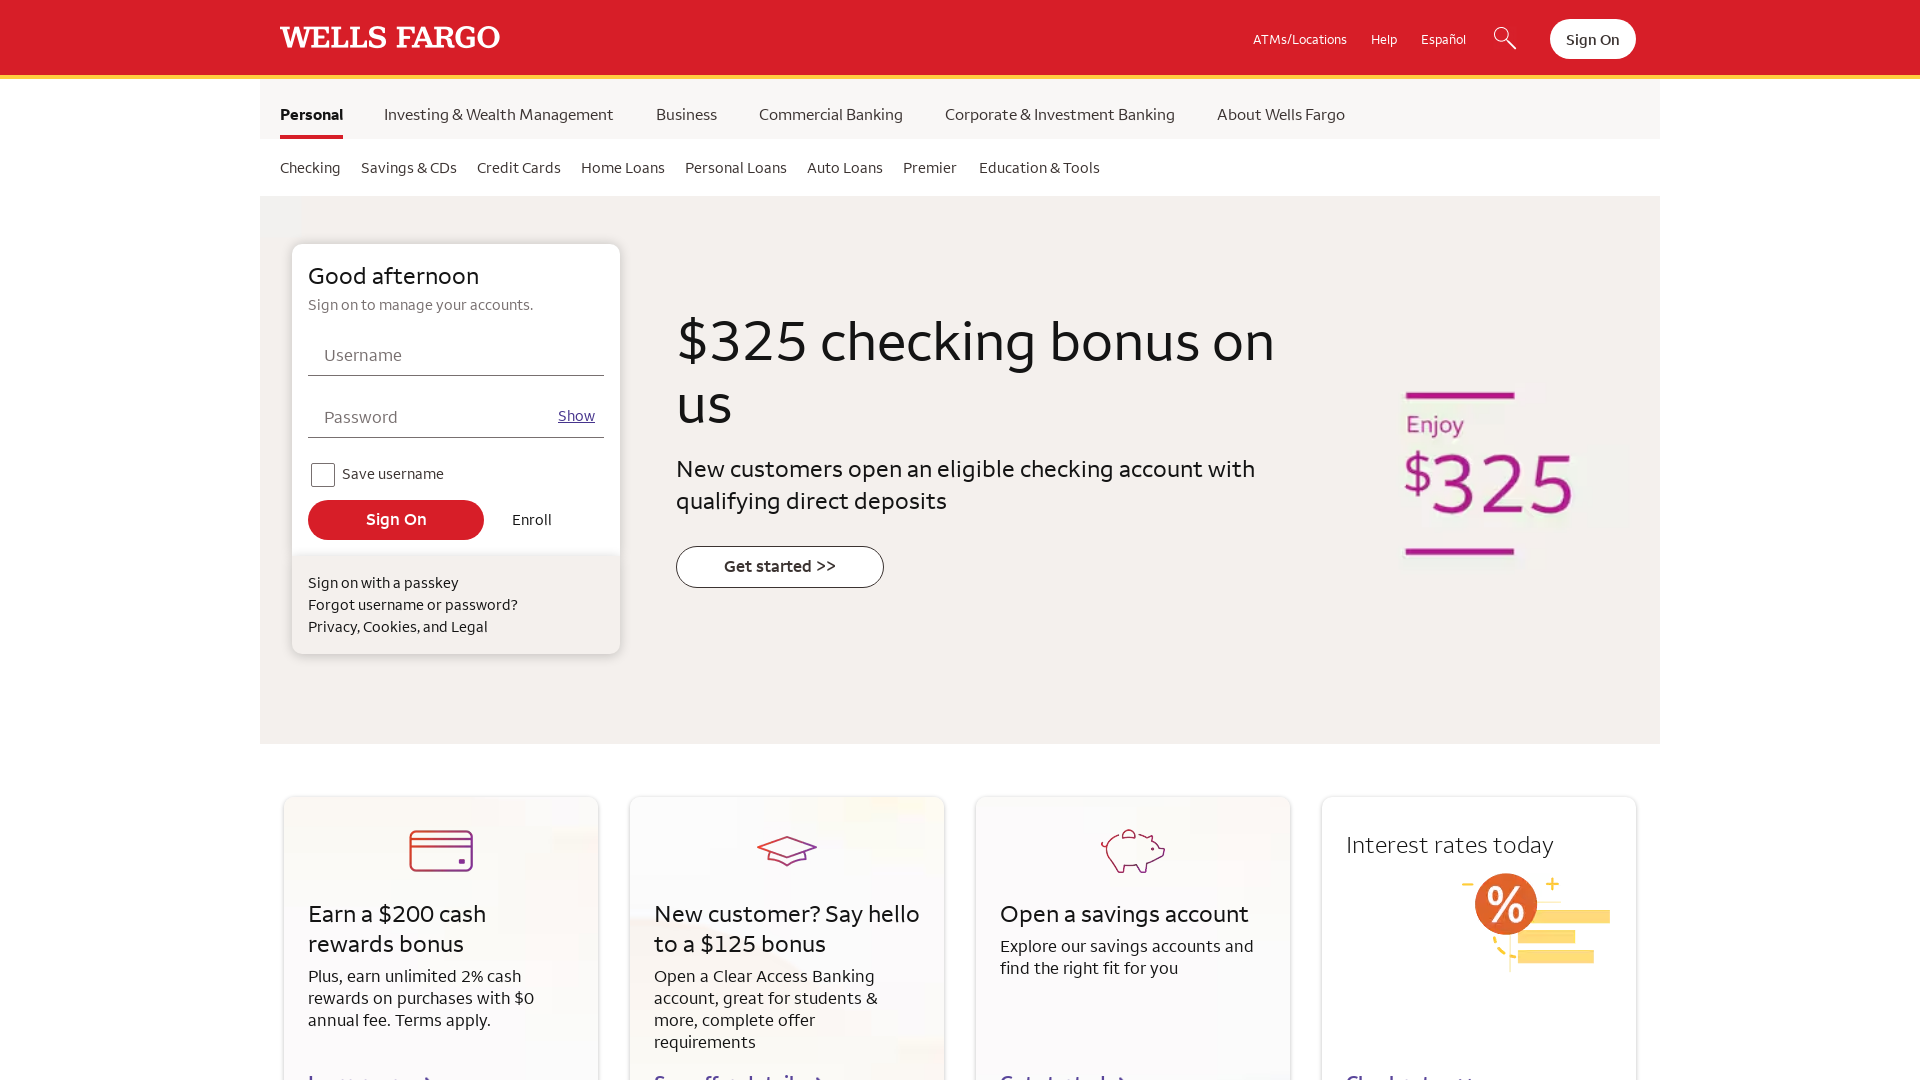

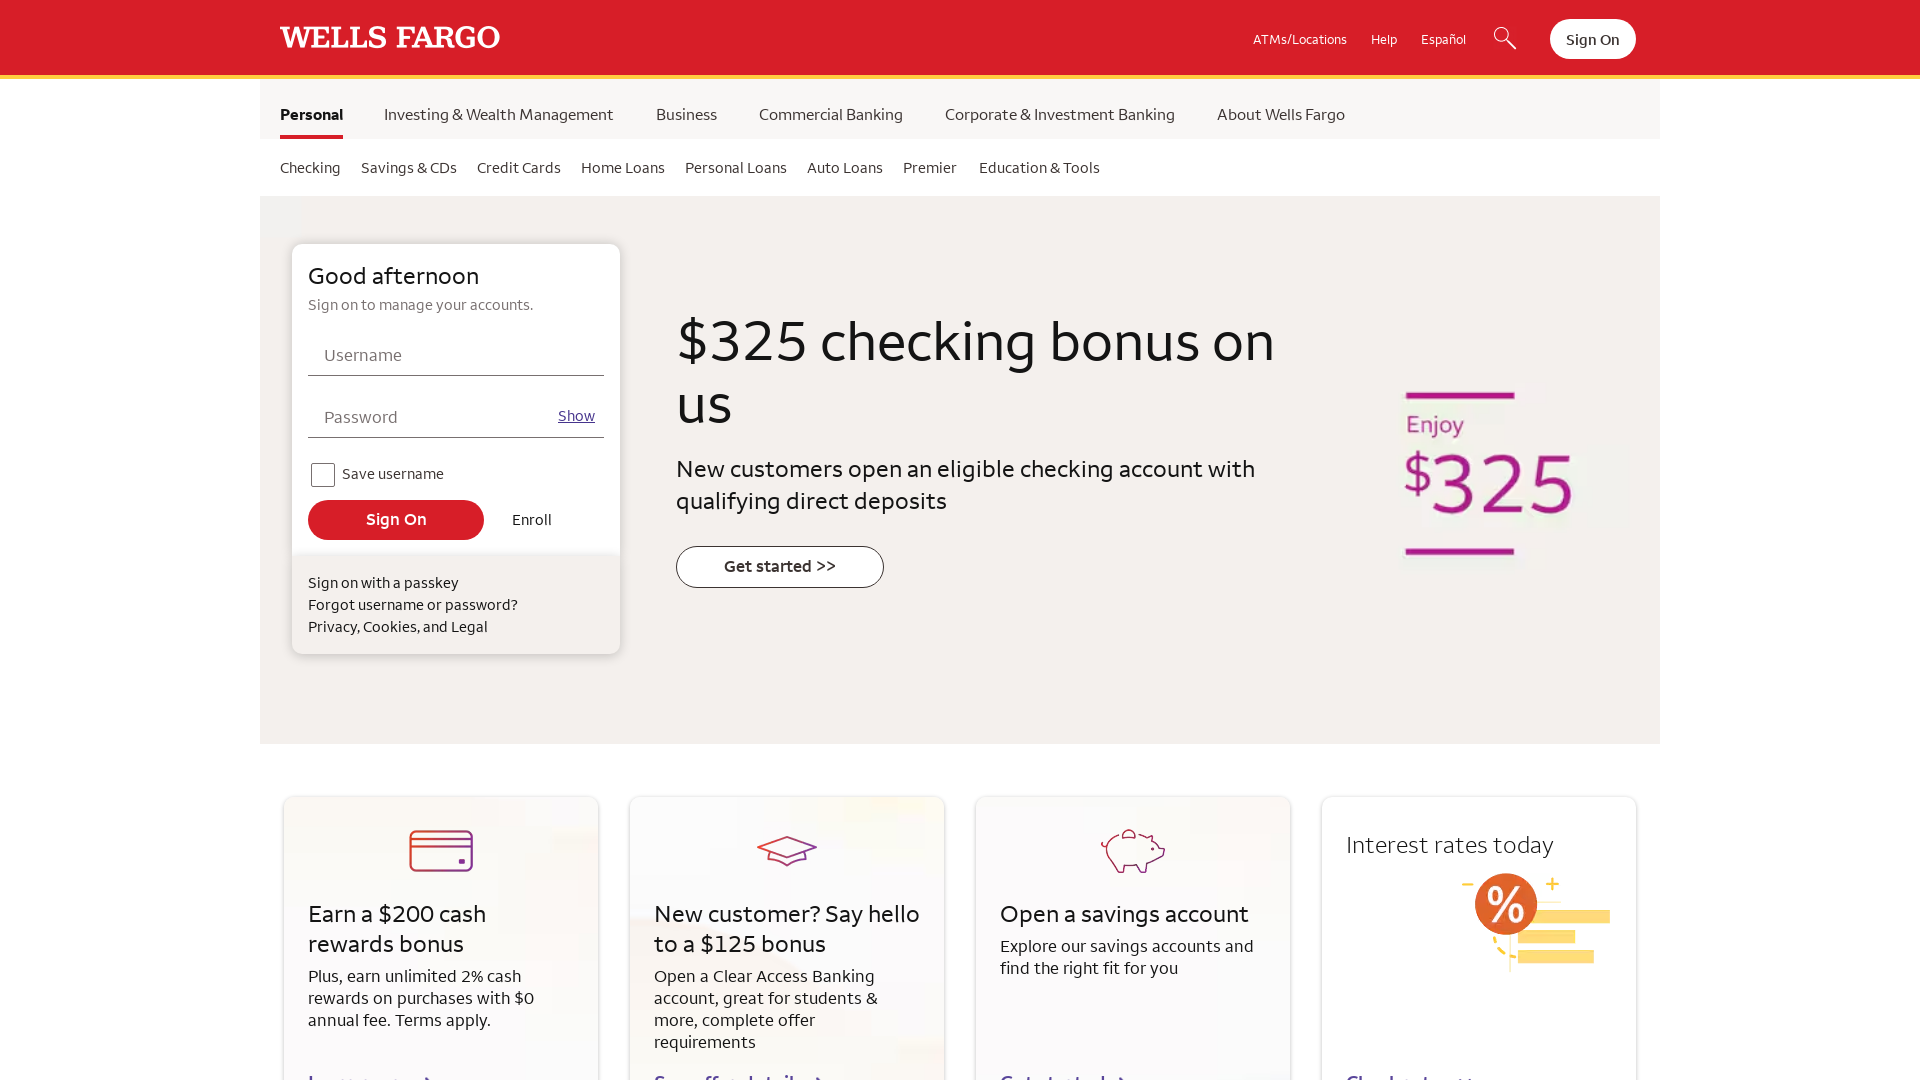